Navigates to API page and verifies the side menu elements are displayed

Starting URL: https://webdriver.io

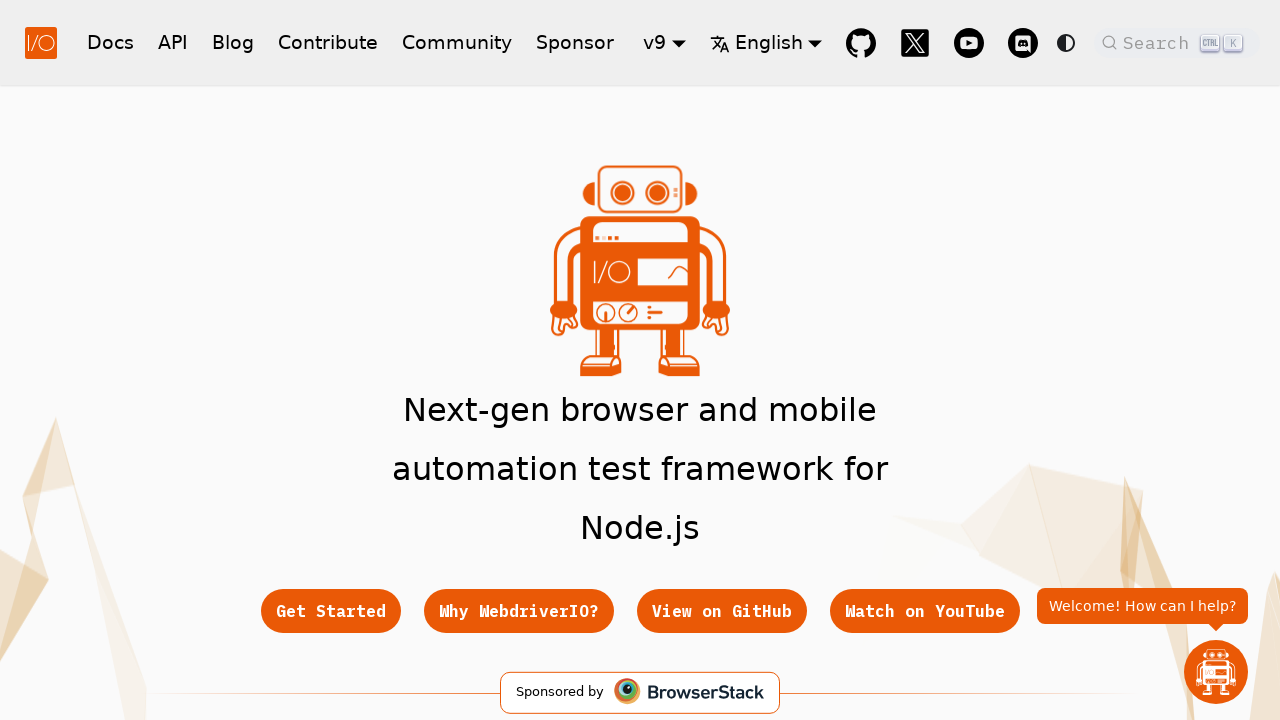

Clicked on API link in header navigation at (173, 42) on a[href='/docs/api']
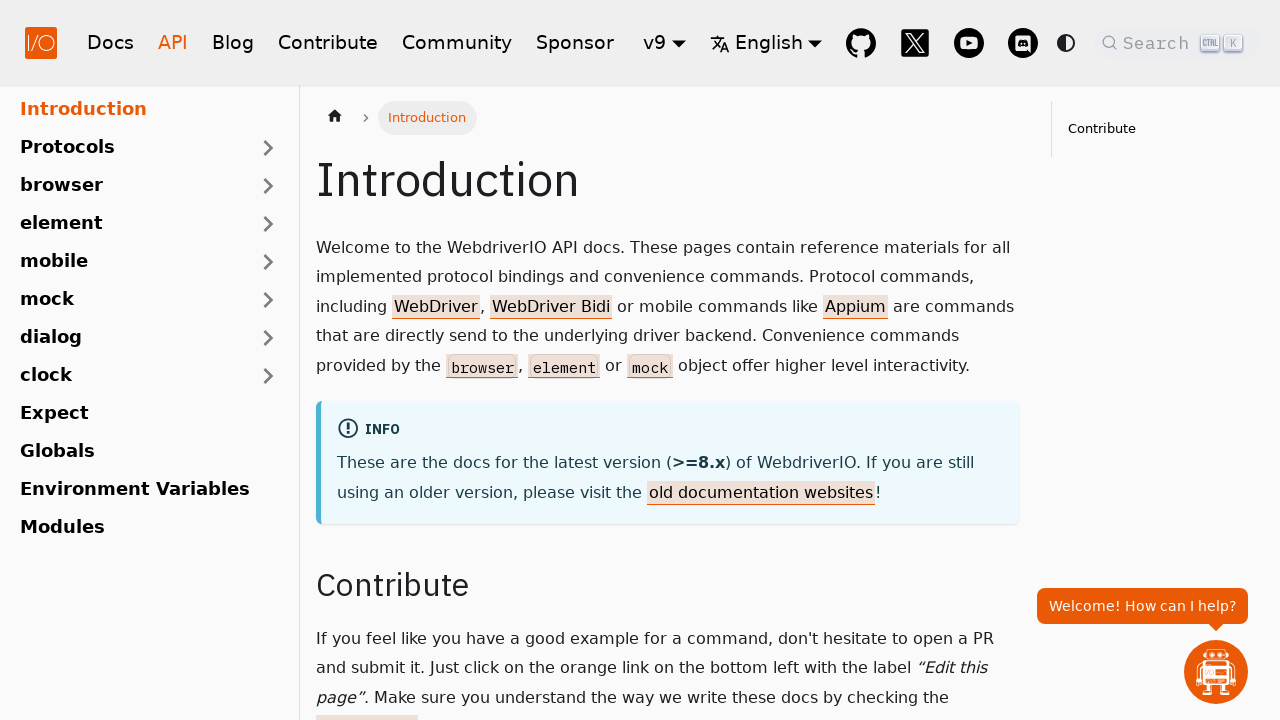

Side menu loaded and became visible
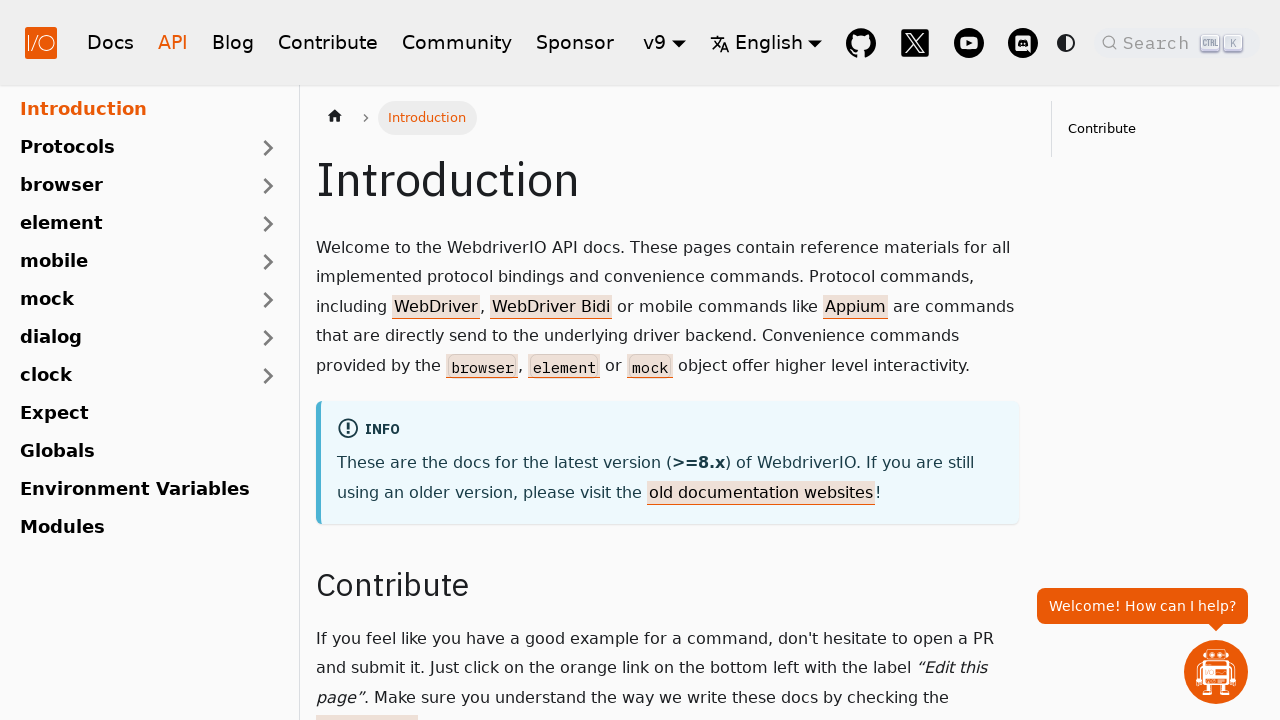

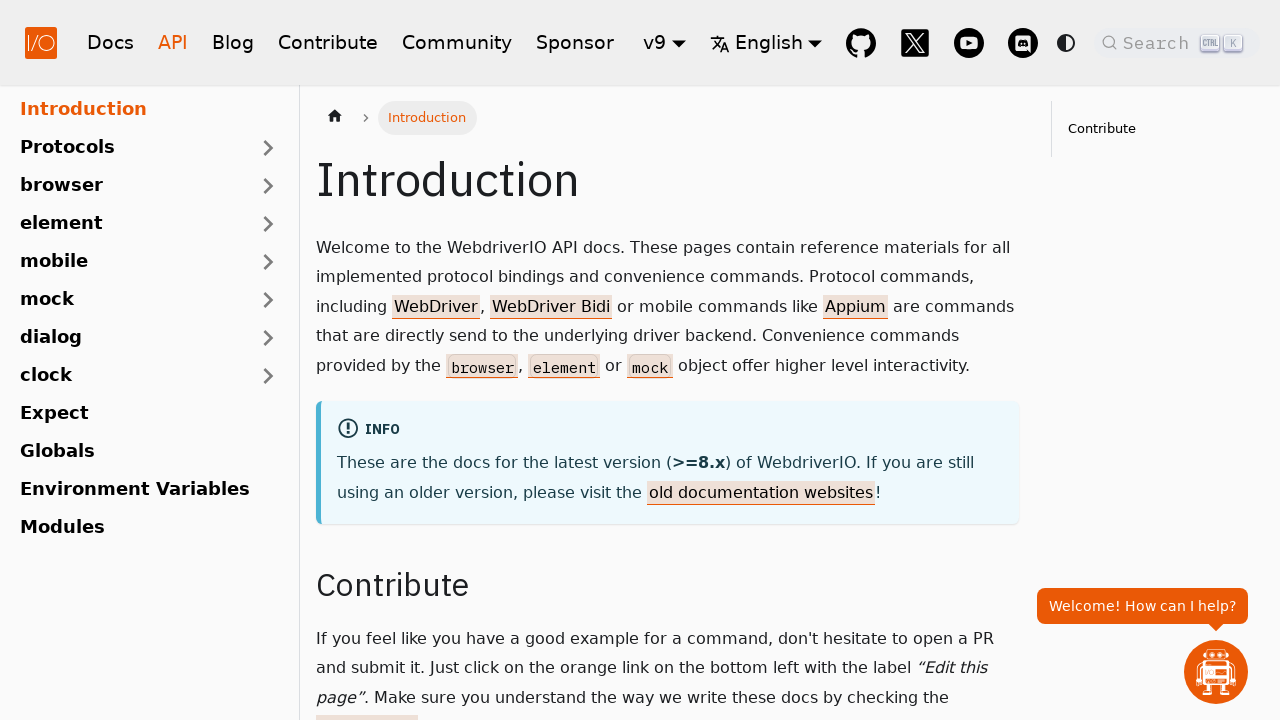